Tests different mouse interaction actions on buttons including double-click, right-click, and regular click

Starting URL: https://demoqa.com/buttons

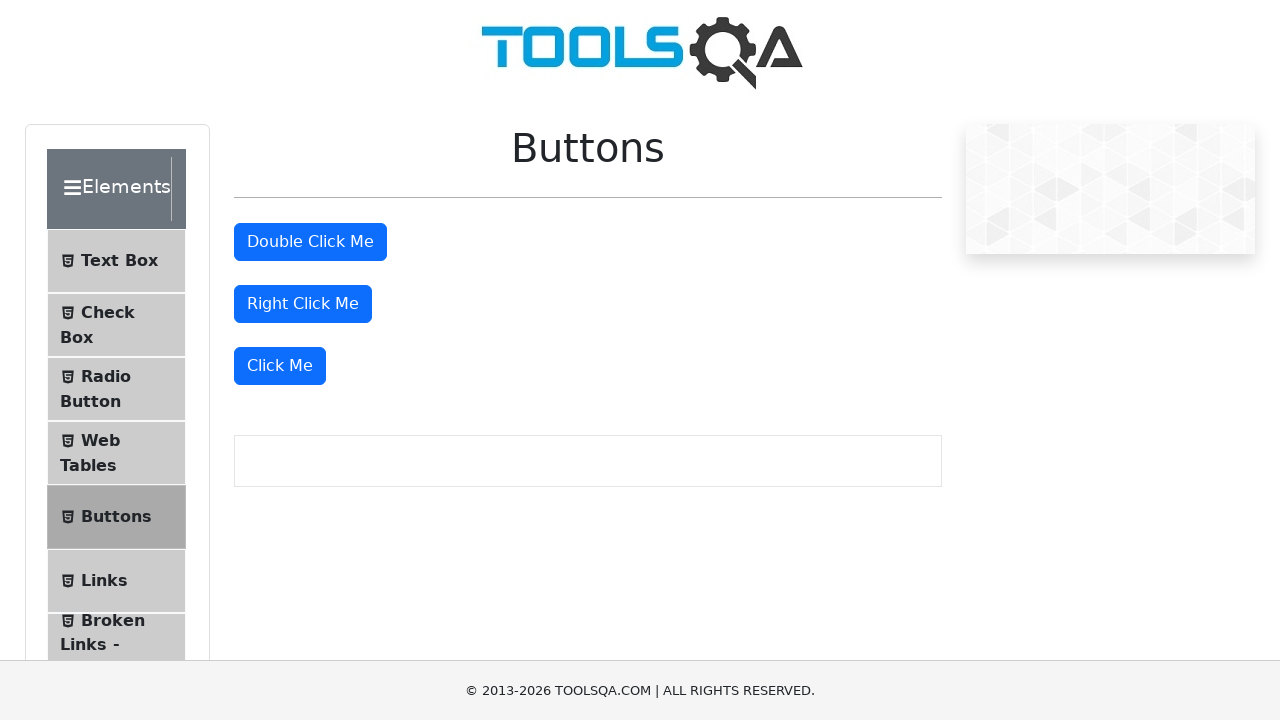

Double-clicked the double-click button at (310, 242) on button#doubleClickBtn
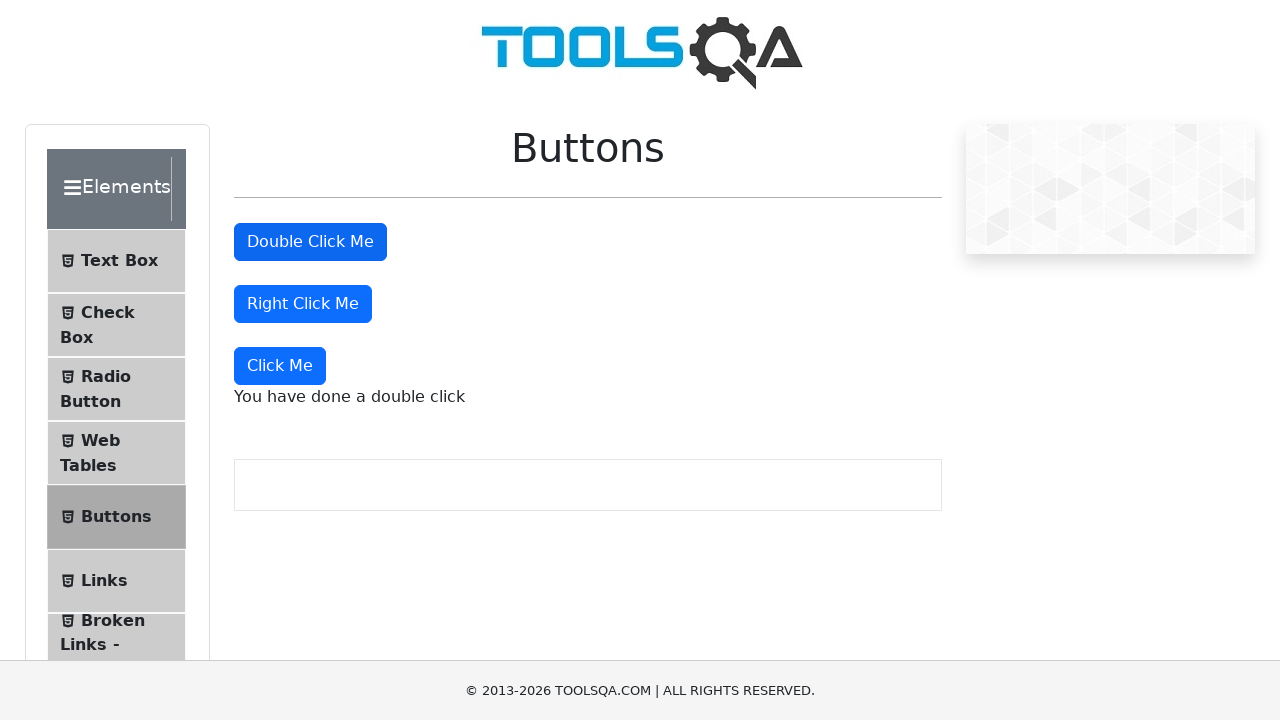

Right-clicked the right-click button at (303, 304) on button:text('Right Click Me')
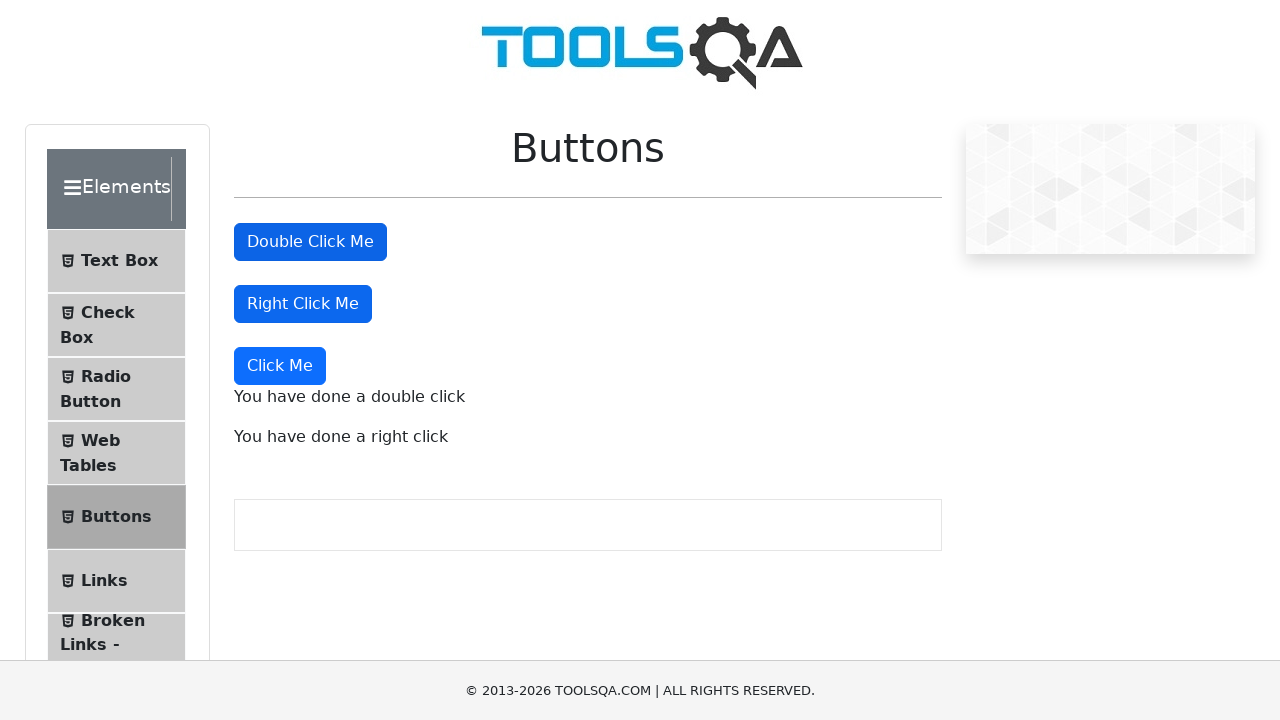

Performed regular click on the Click Me button at (310, 242) on button:text('Click Me')
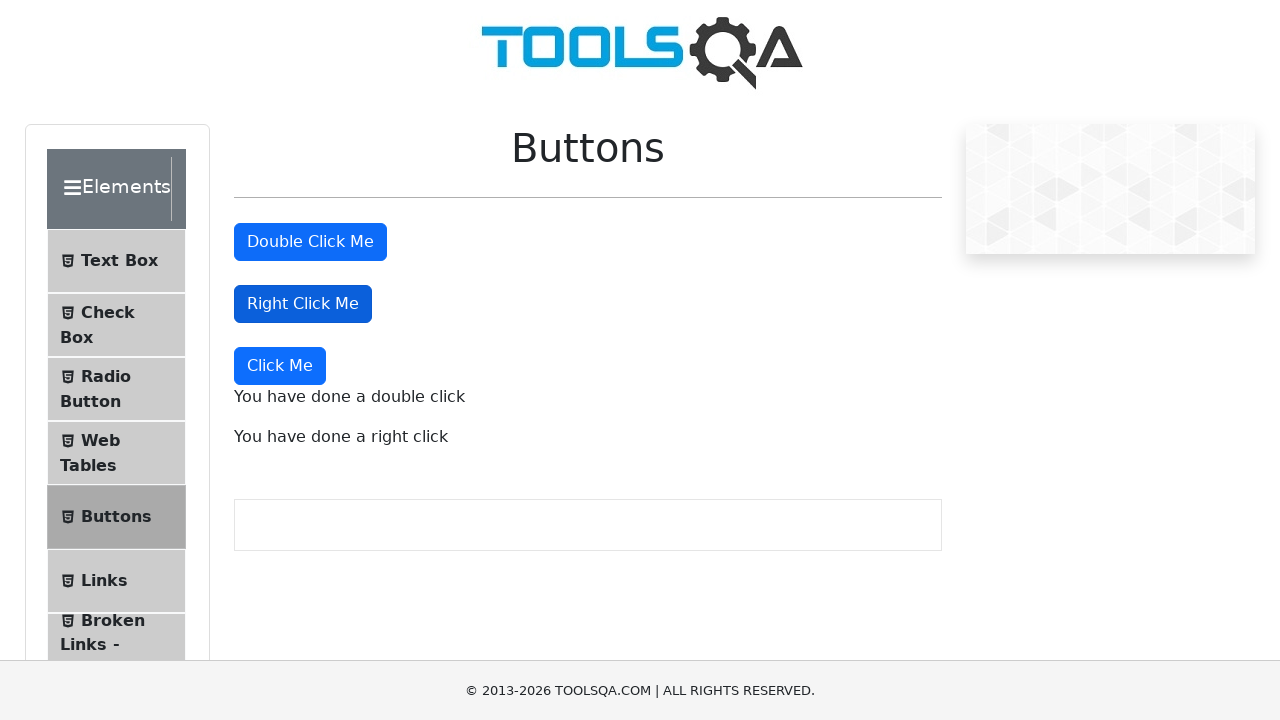

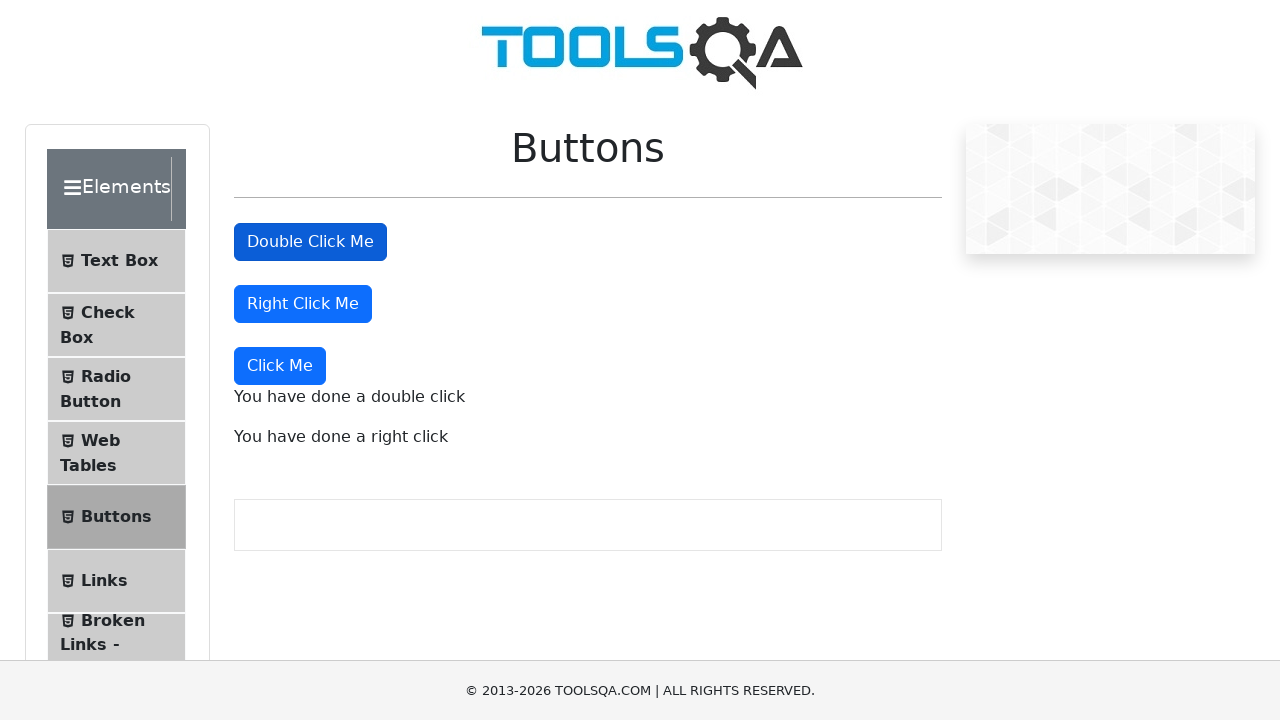